Tests Google Translate functionality by selecting Arabic as the target language, entering text to translate, and verifying the translation appears.

Starting URL: https://translate.google.com/

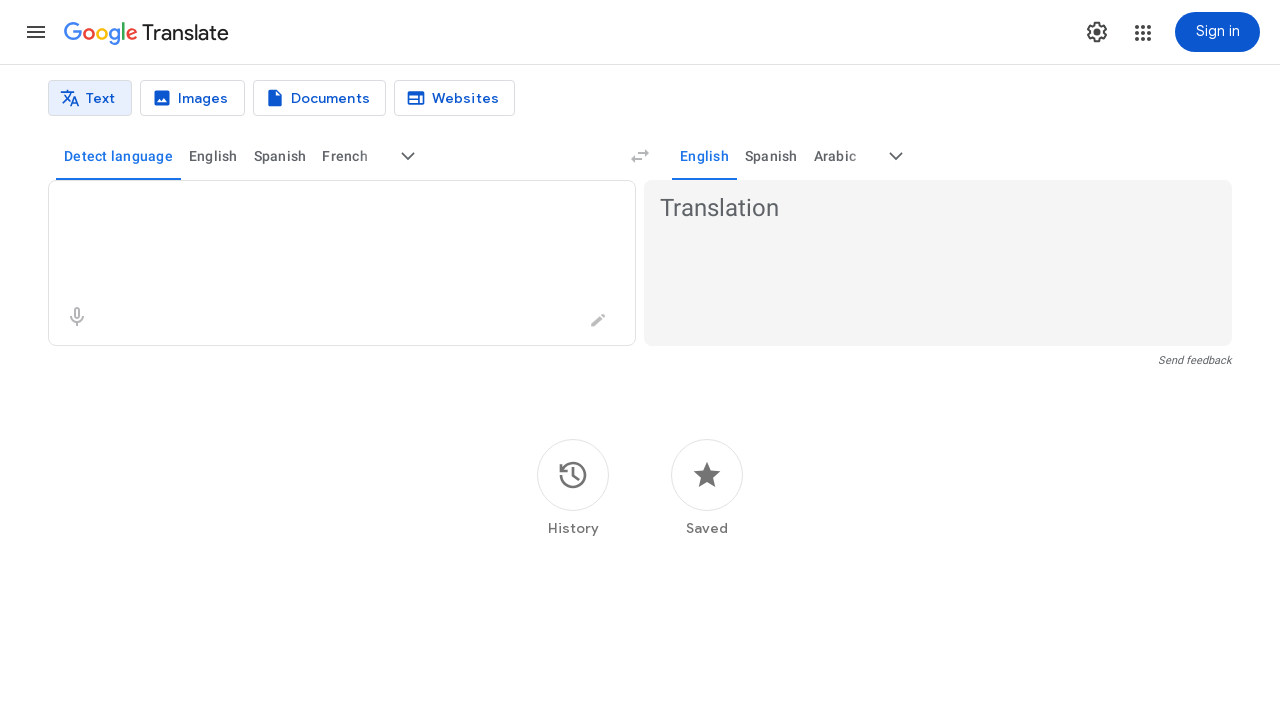

Waited for 'More target languages' button to load
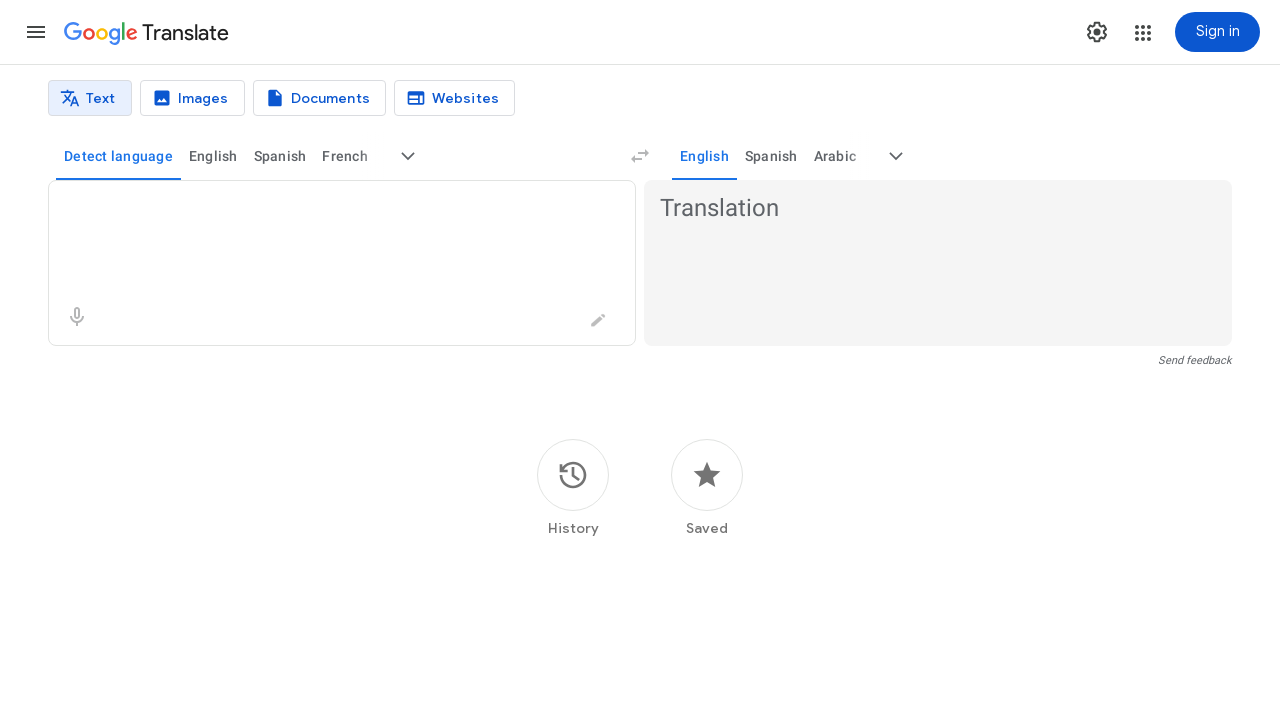

Clicked 'More target languages' button to open language selector at (896, 156) on button[aria-label='More target languages']
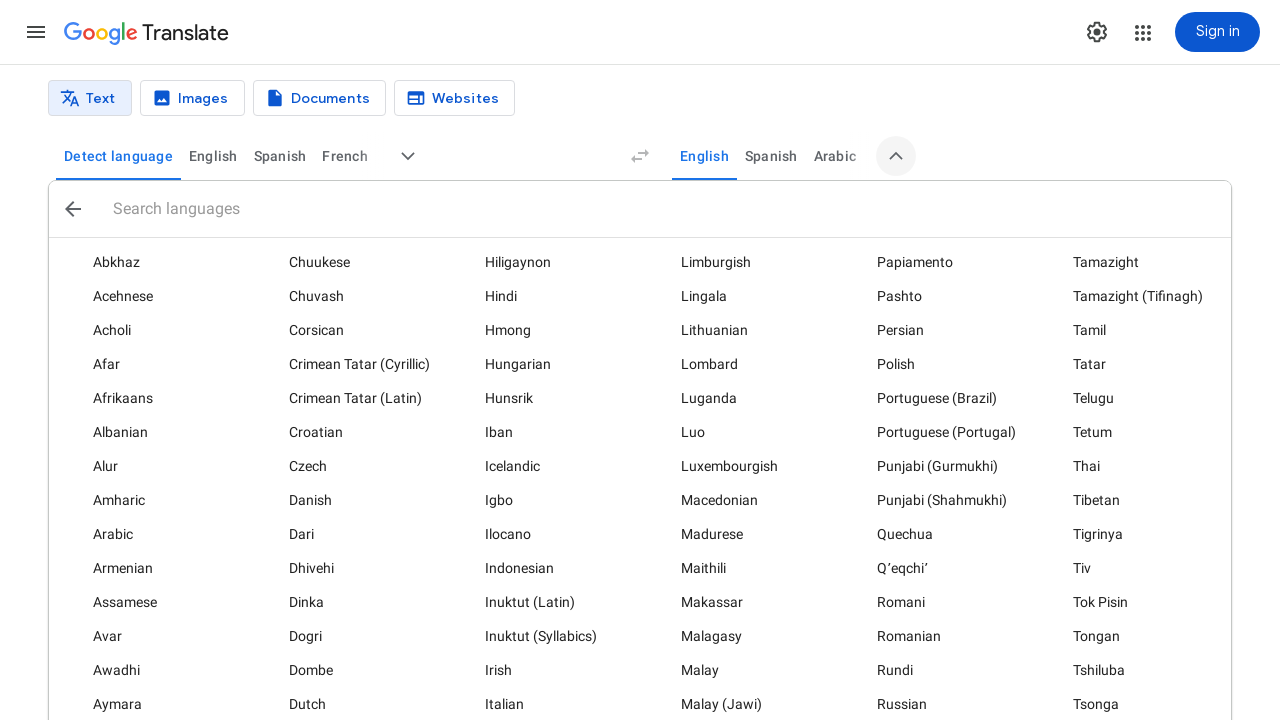

Waited for Arabic language option to appear
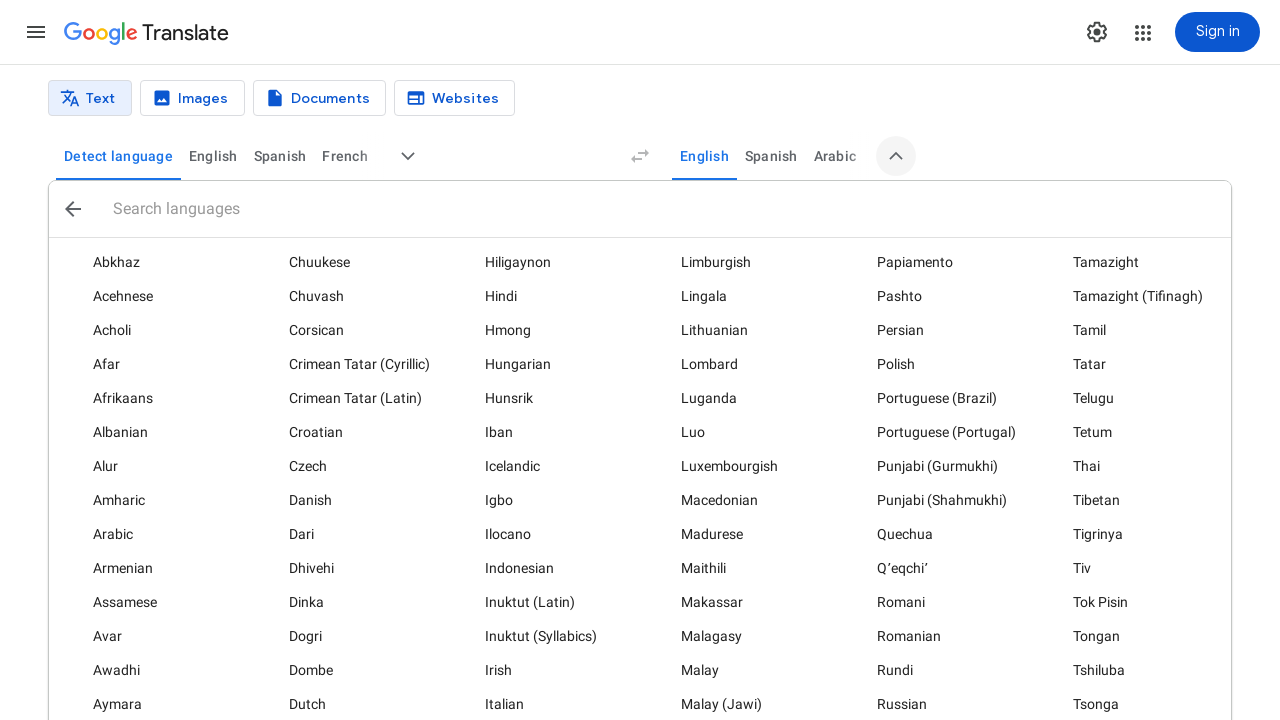

Selected Arabic as target language at (835, 156) on button[data-language-code='ar']
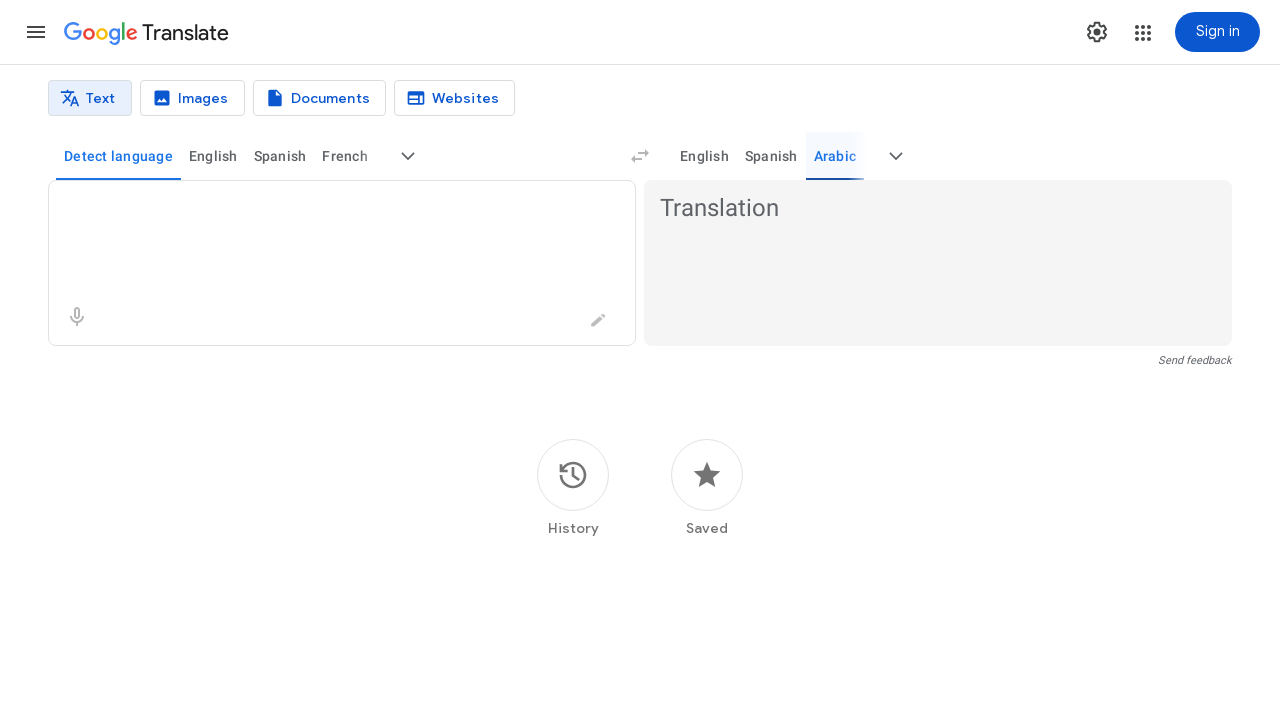

Waited for translation text input field to appear
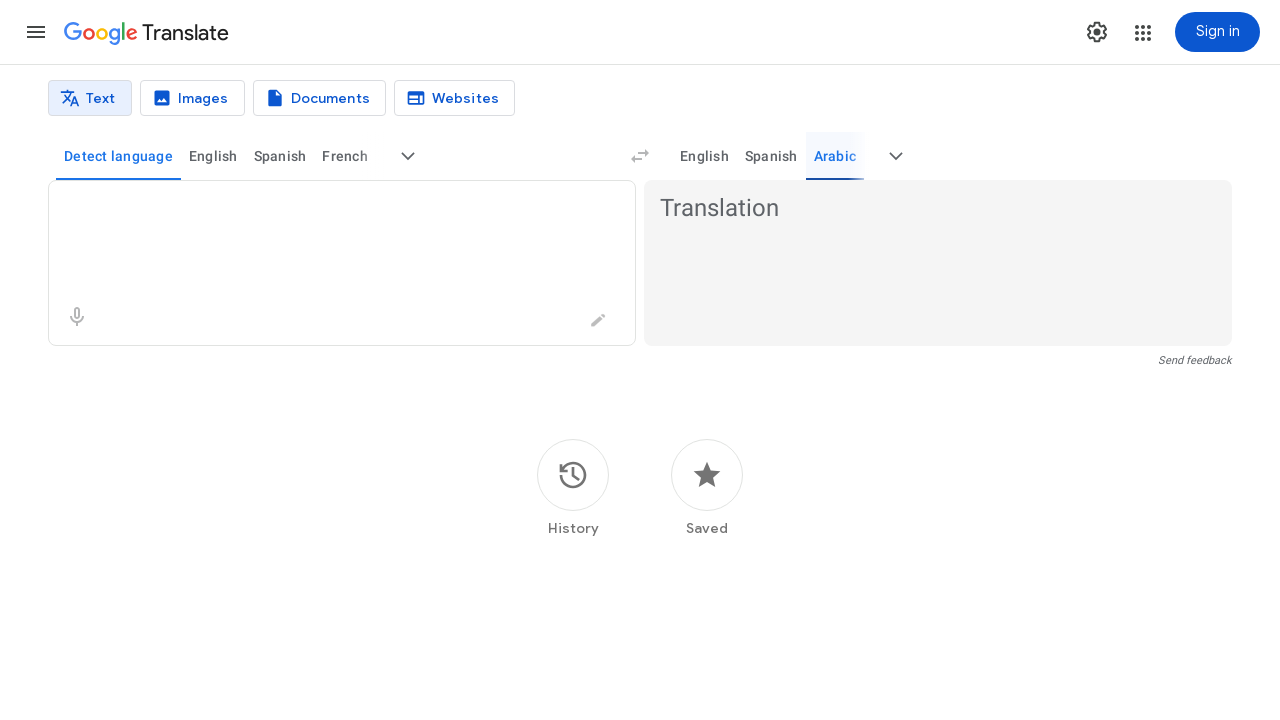

Entered 'Hello World' in translation text field on .er8xn
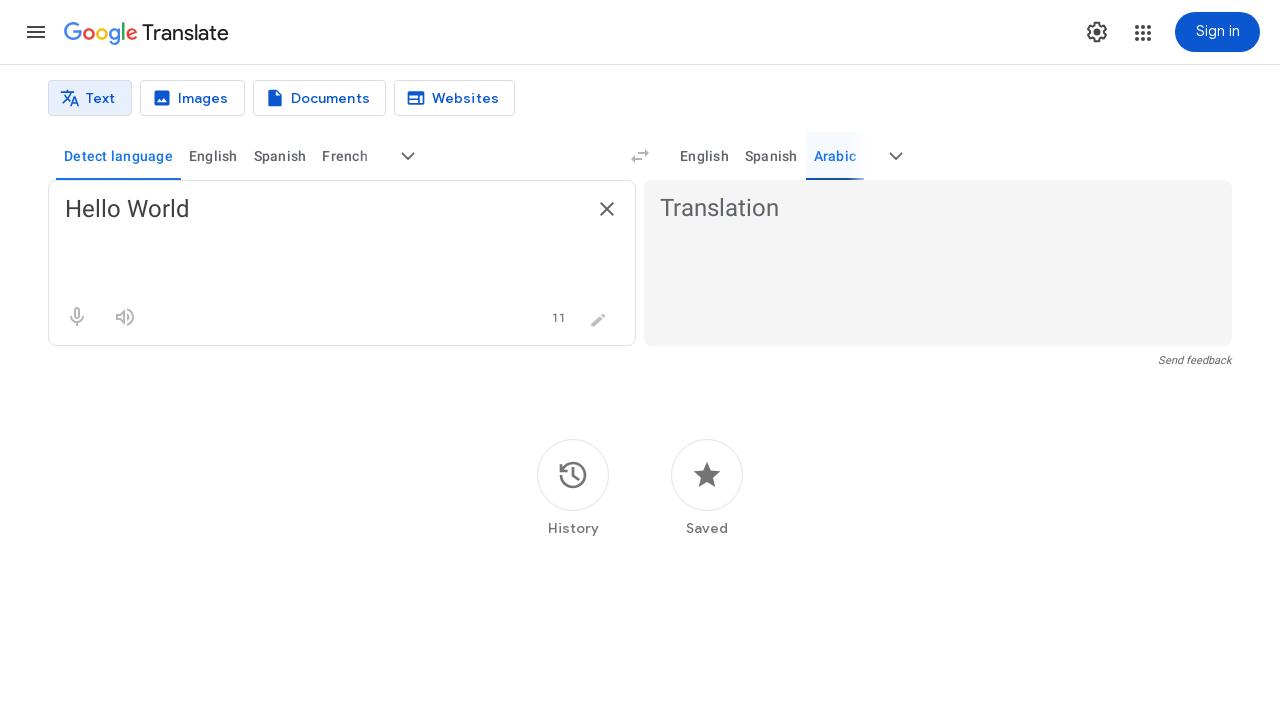

Arabic translation result appeared on page
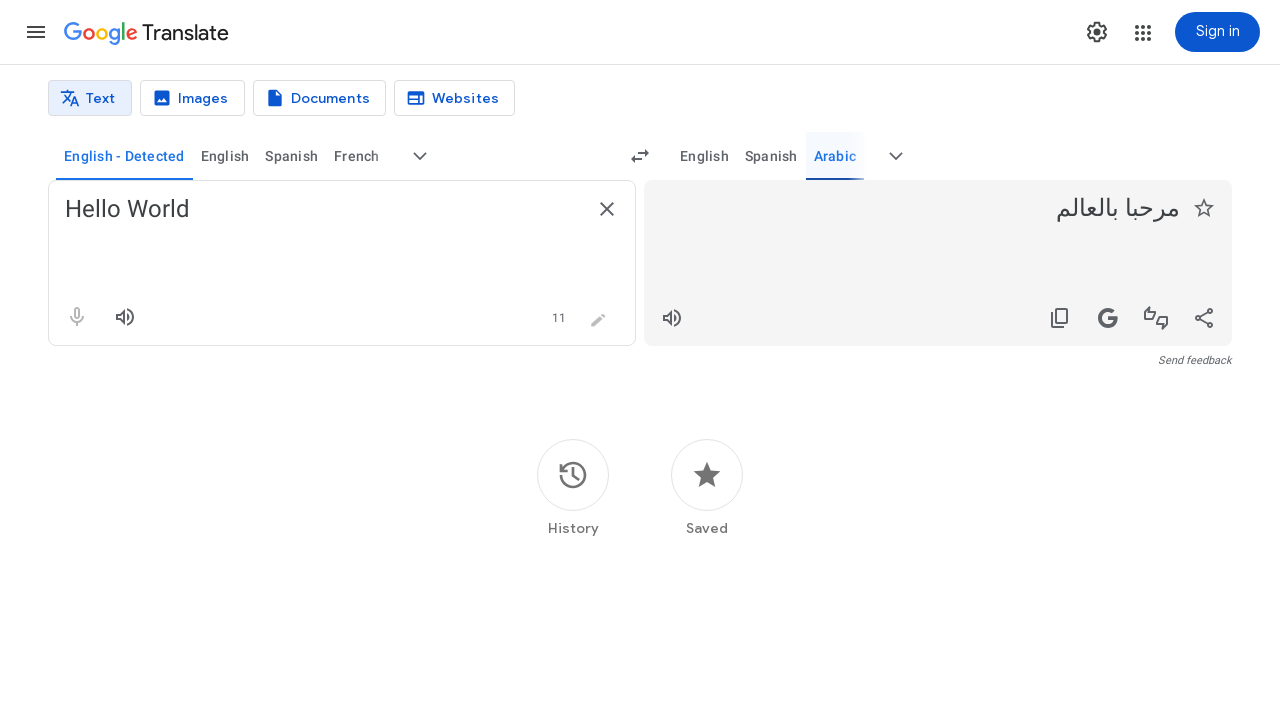

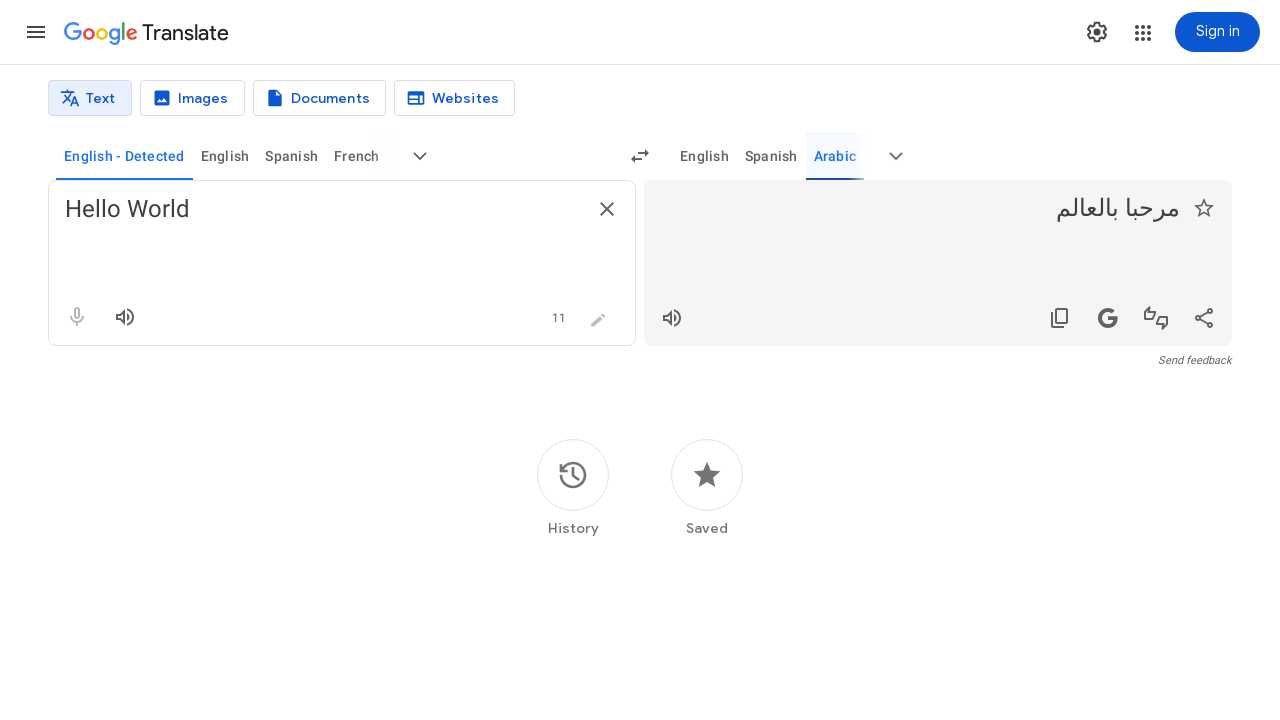